Tests dynamic page loading by clicking a Start button, waiting for a loading bar to complete, and verifying that the "Hello World" finish text appears.

Starting URL: http://the-internet.herokuapp.com/dynamic_loading/2

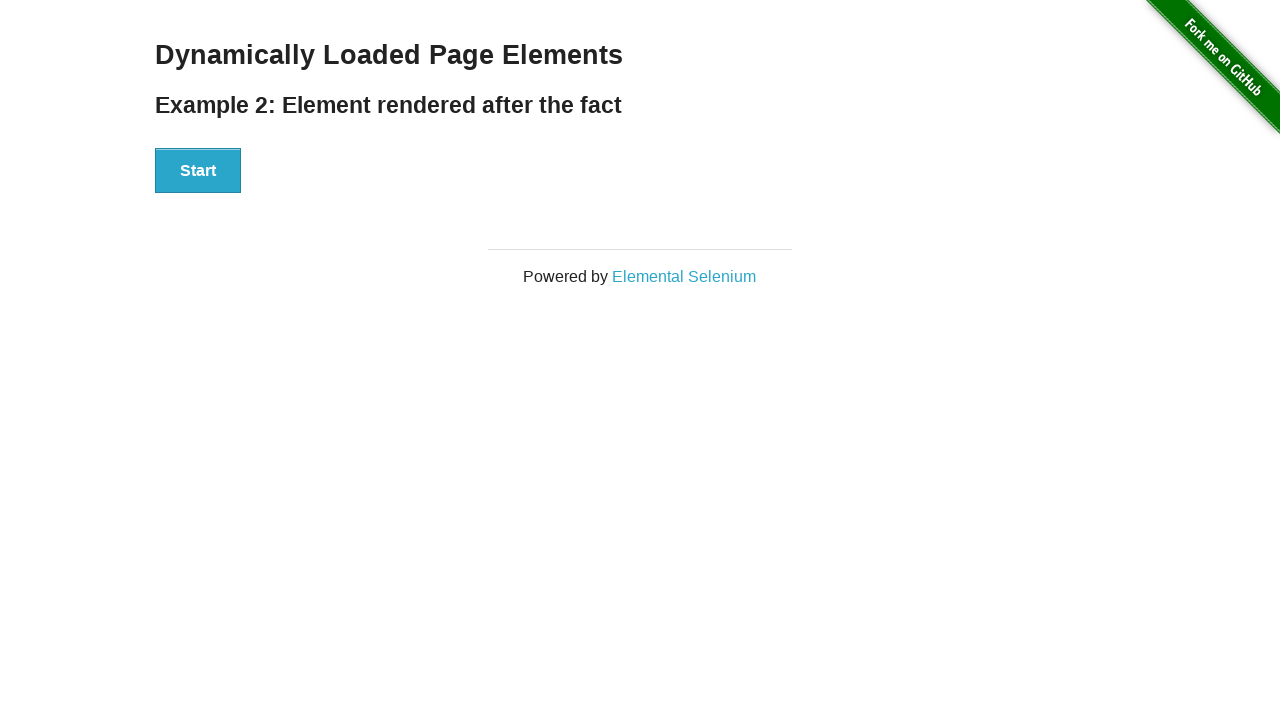

Navigated to dynamic loading example page
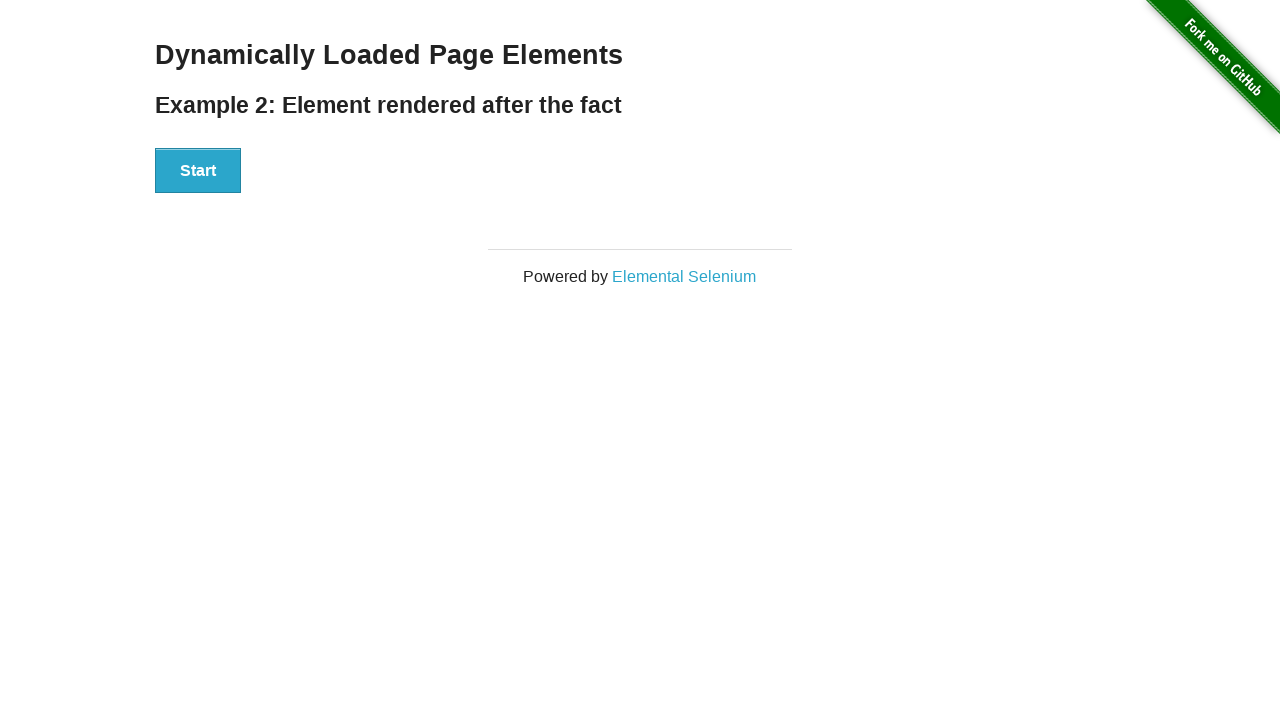

Clicked the Start button to initiate dynamic loading at (198, 171) on #start button
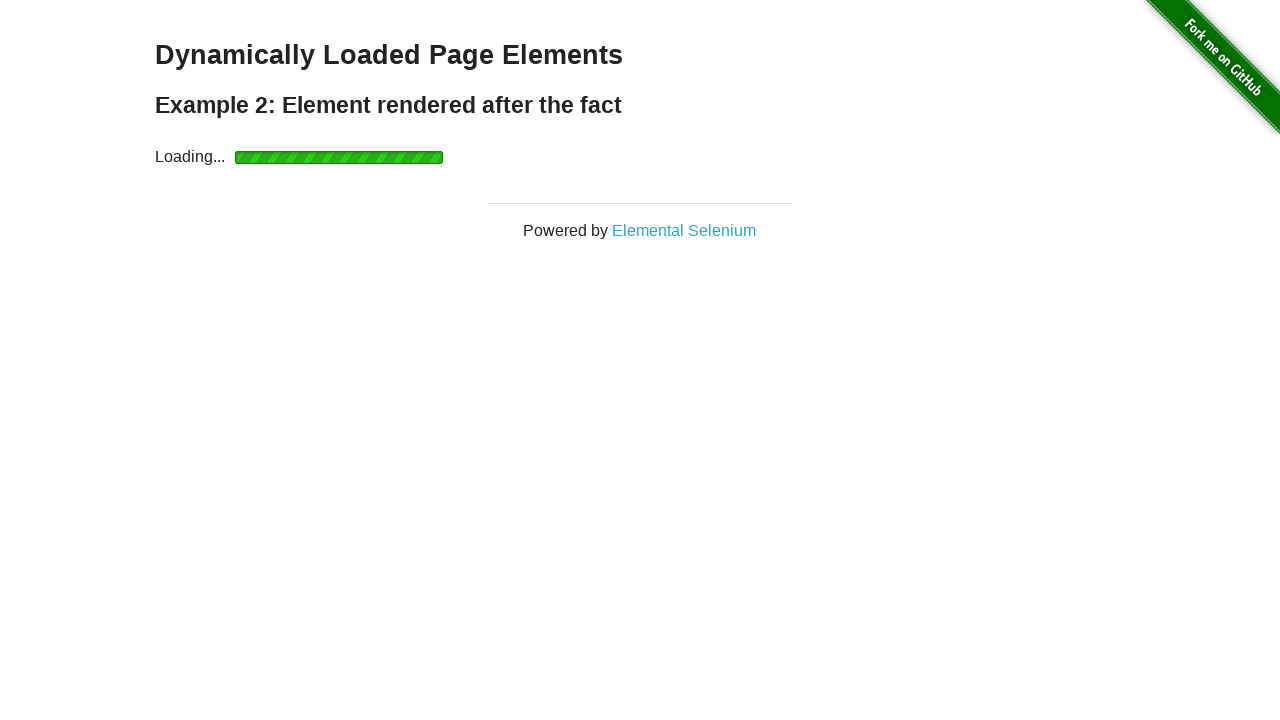

Loading bar completed and finish element became visible
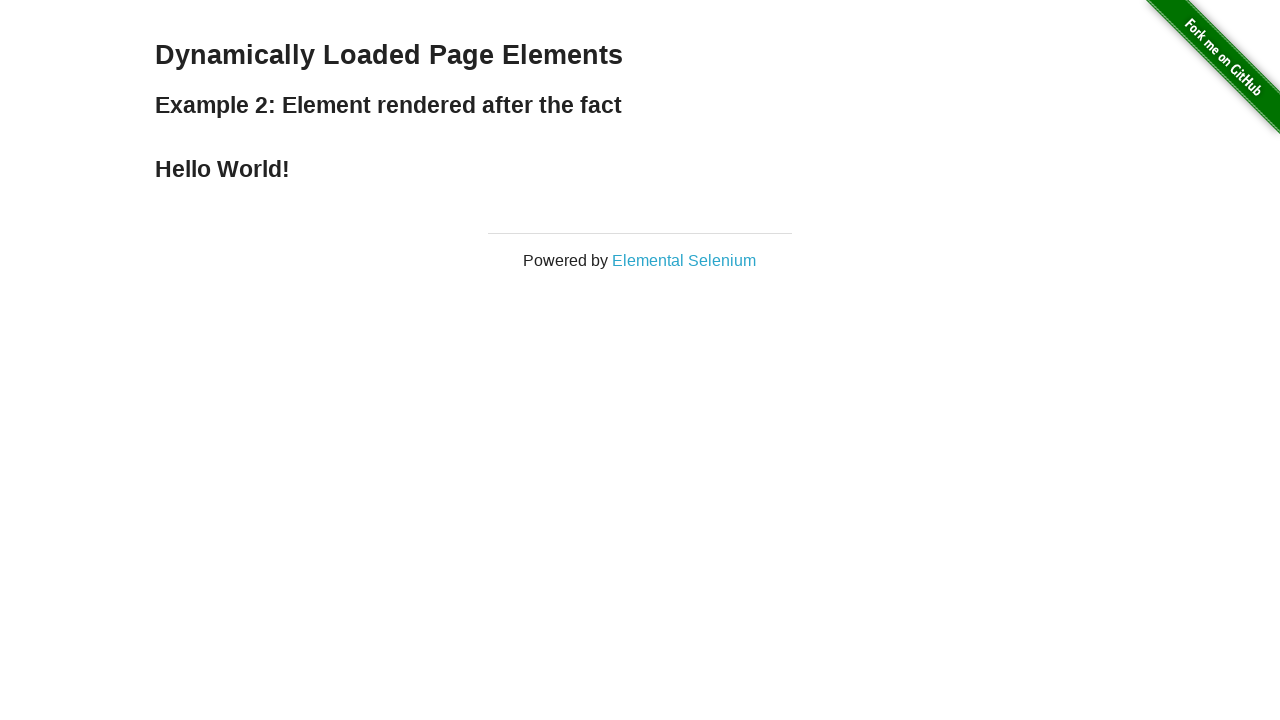

Verified that 'Hello World' finish text is visible
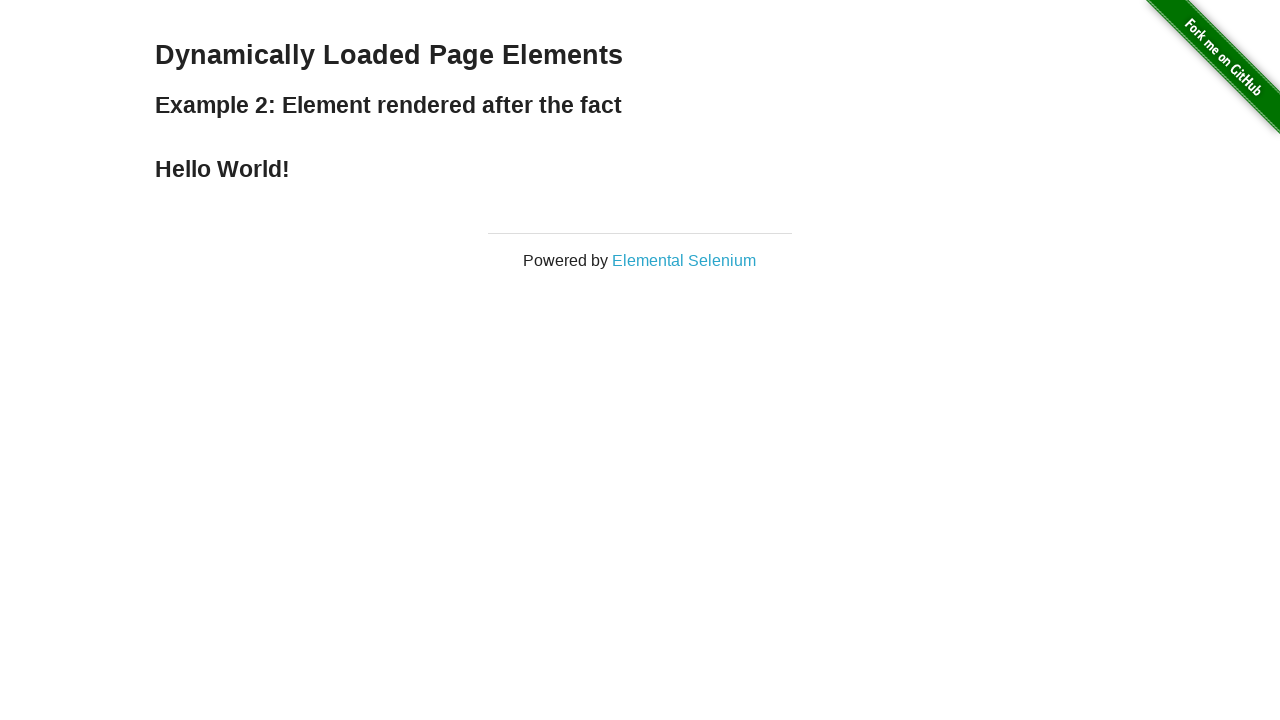

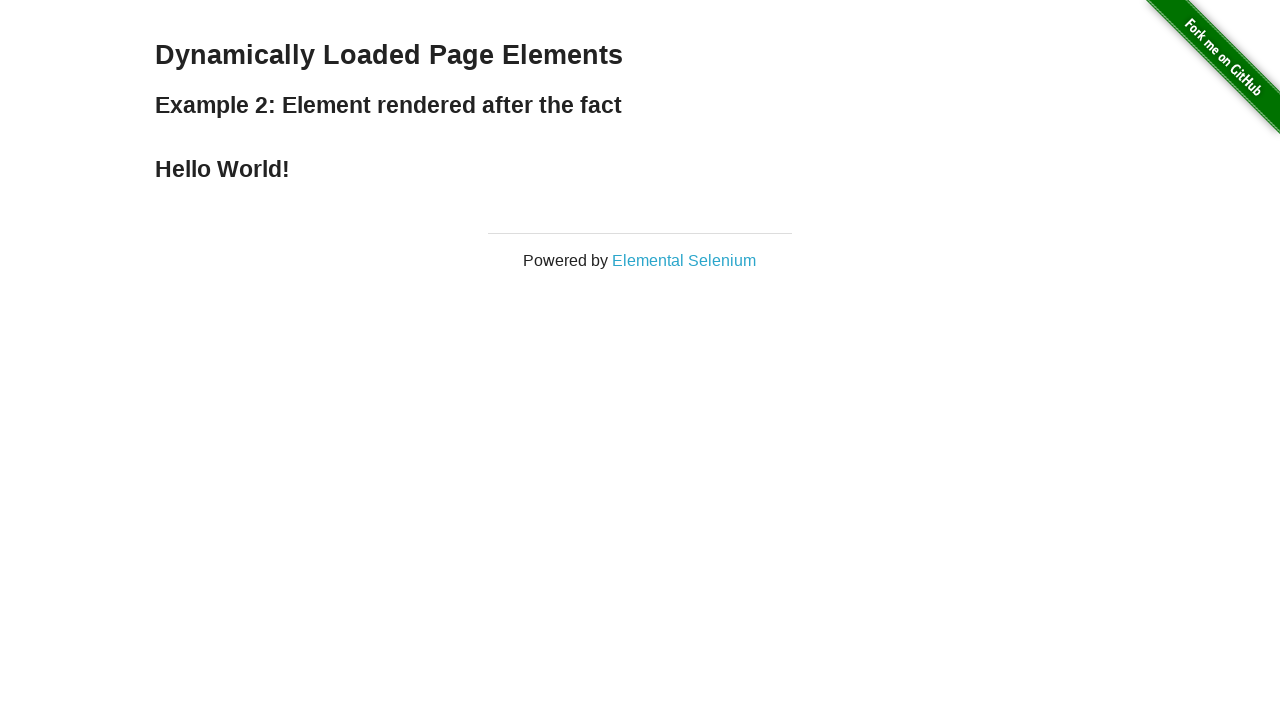